Tests that a webpage loads successfully by navigating to The Internet Herokuapp demo site and verifying the page renders correctly.

Starting URL: http://the-internet.herokuapp.com/

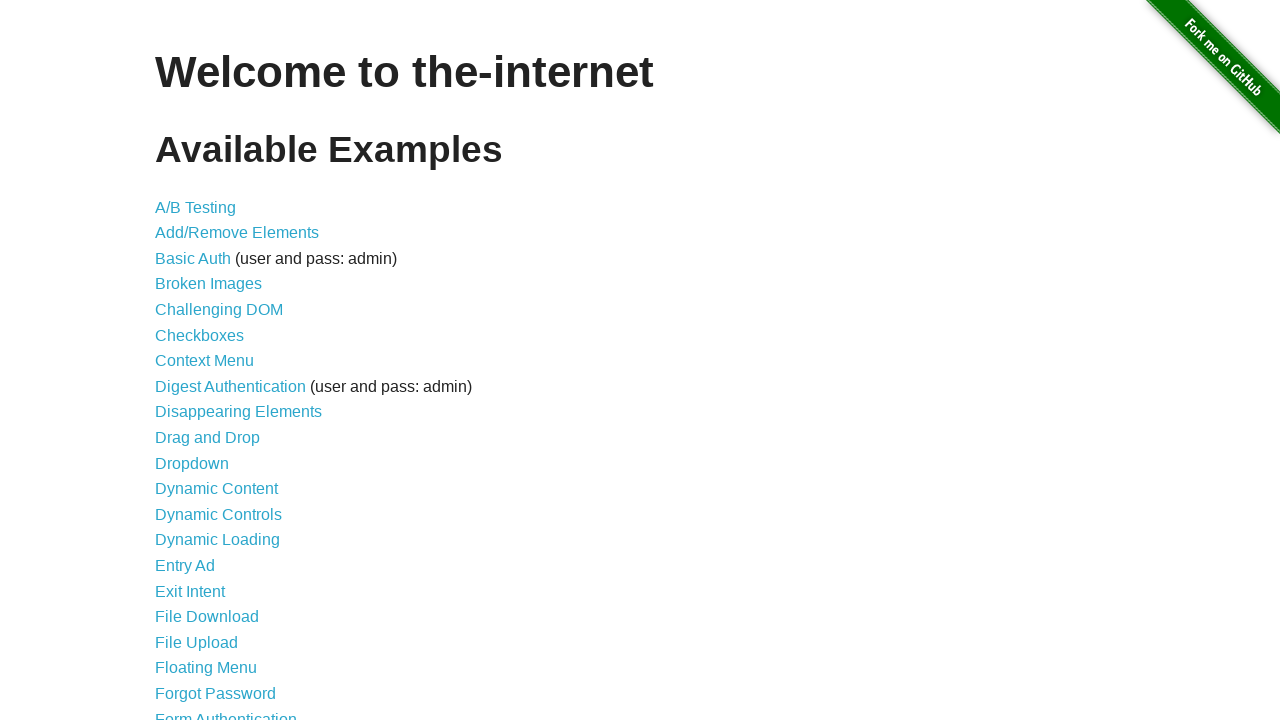

Set viewport size to 1000x899
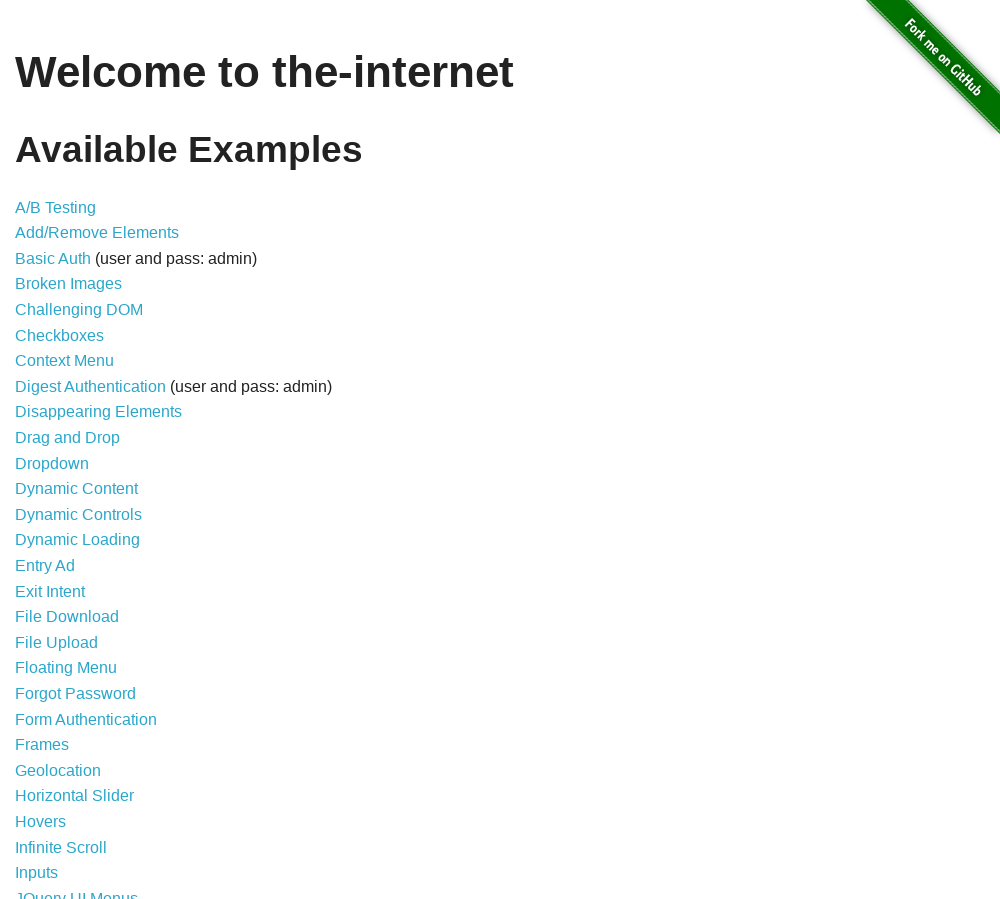

Waited for h1 element to load - page rendered successfully
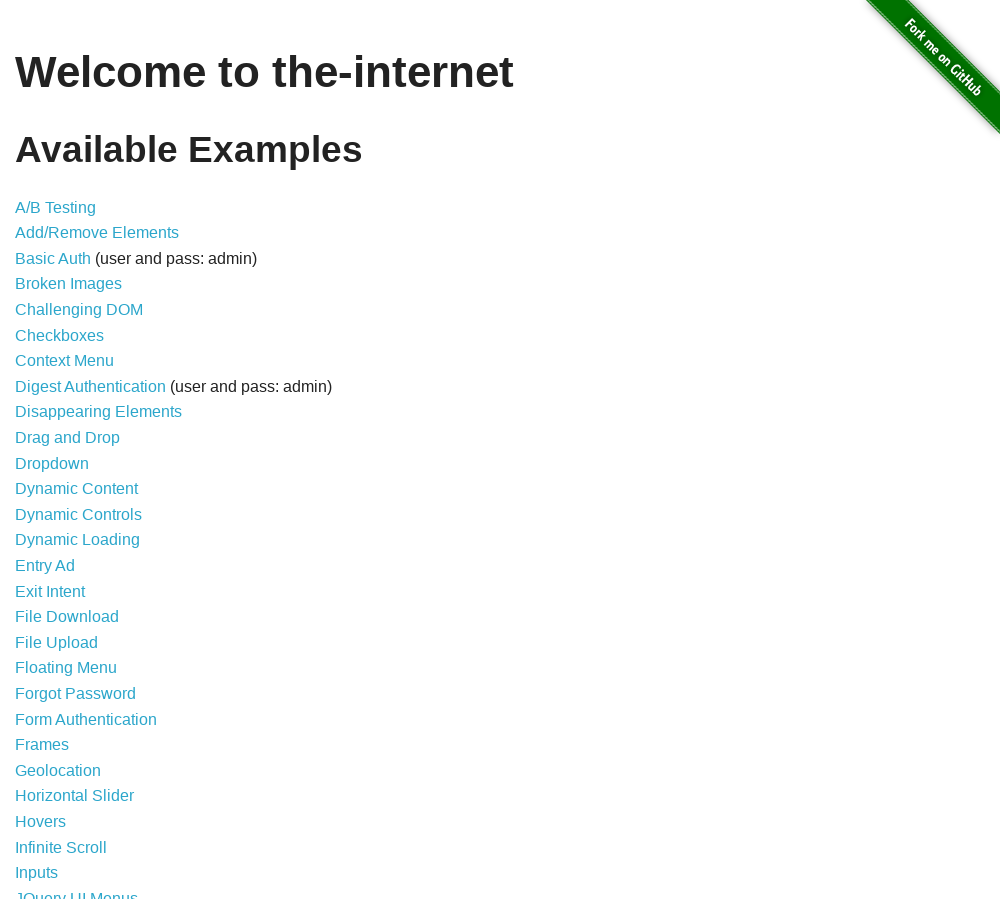

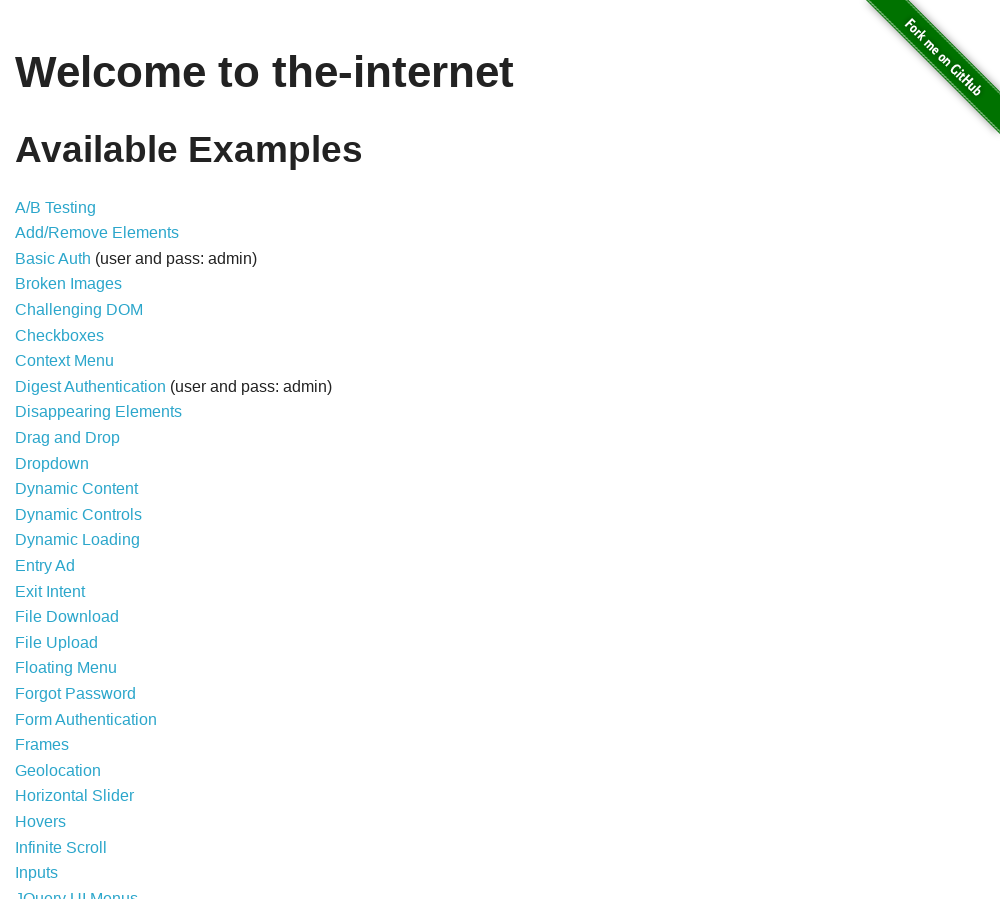